Tests file download and upload functionality by downloading a PNG file from the download page and then uploading it to the upload page

Starting URL: https://the-internet.herokuapp.com/download

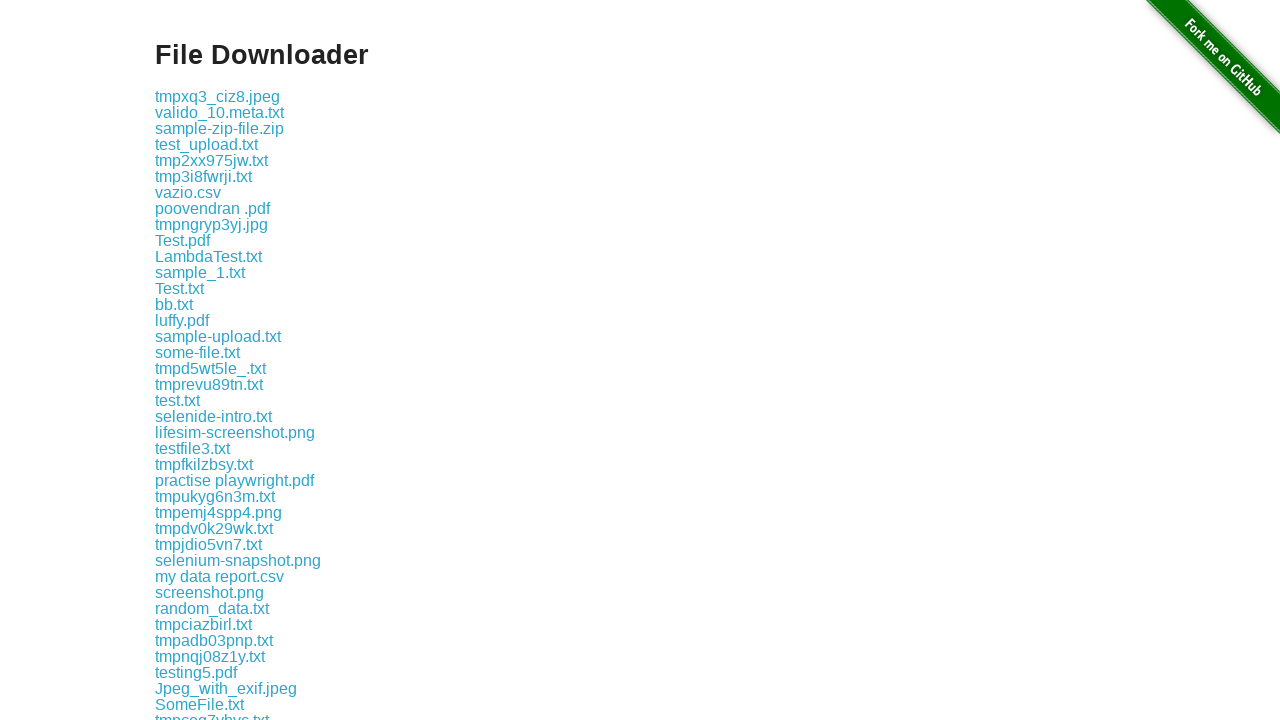

Located all download links on the download page
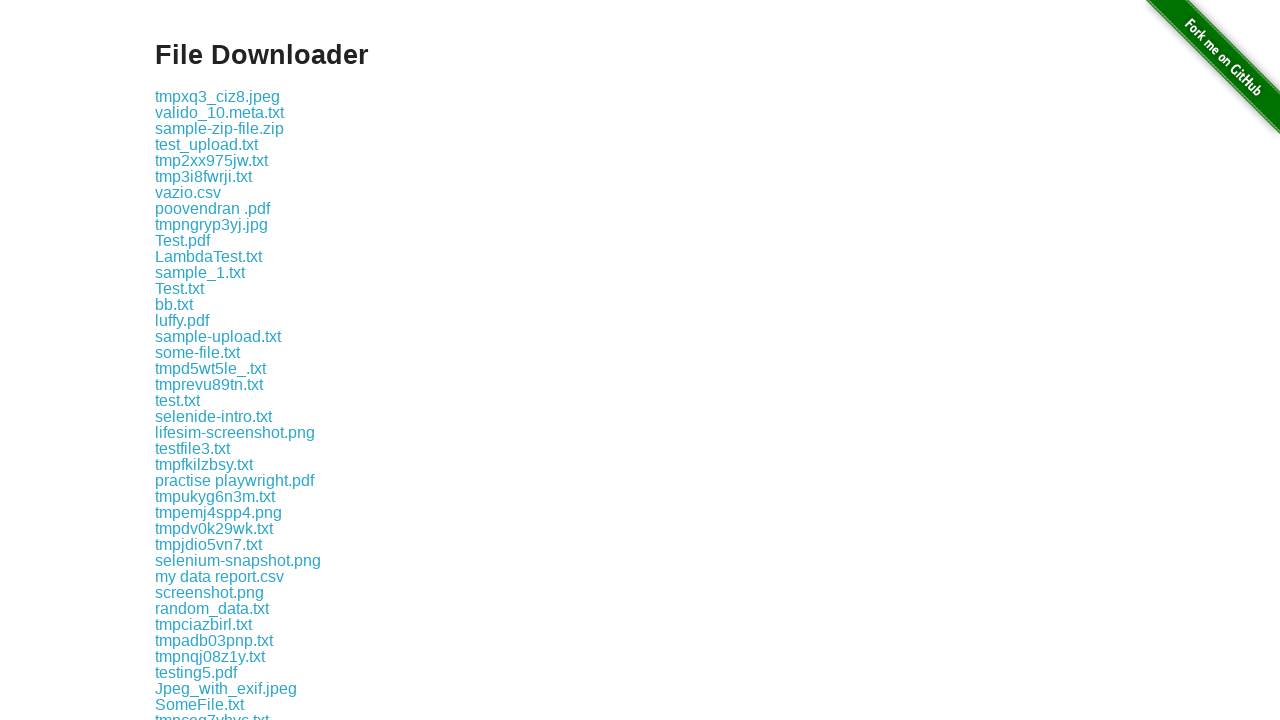

Identified PNG file link from available download links
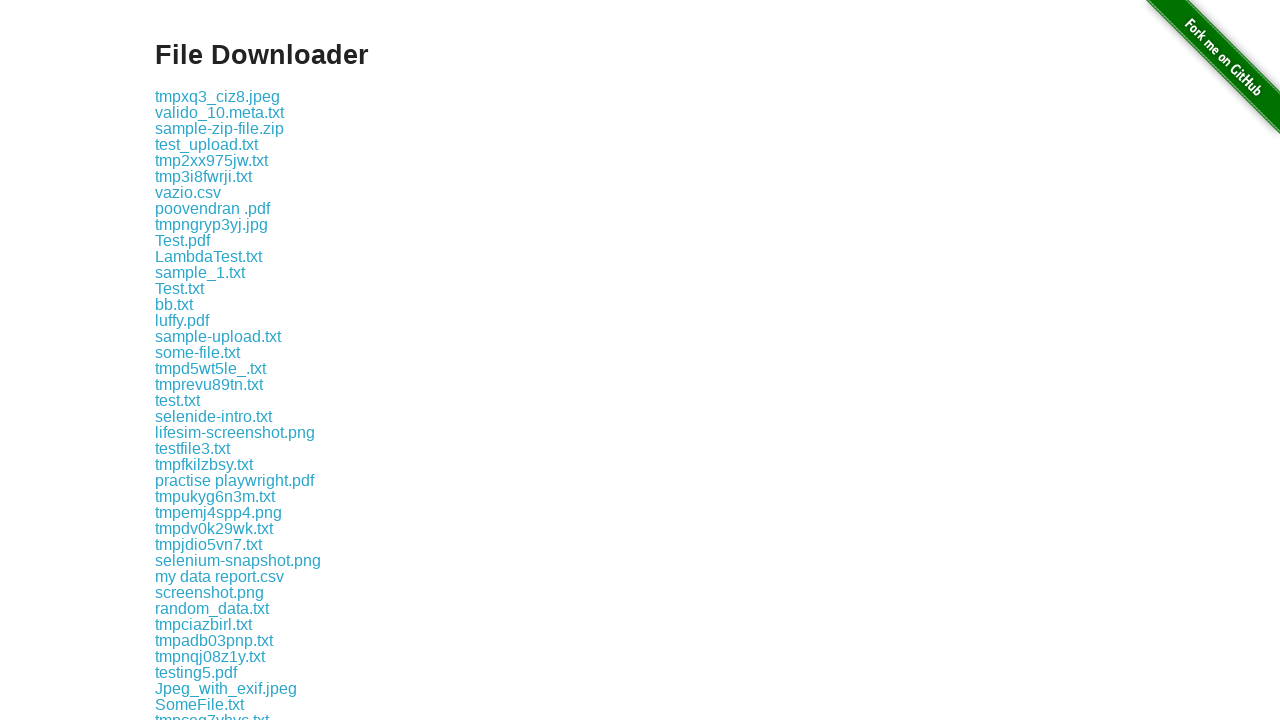

Clicked PNG download link
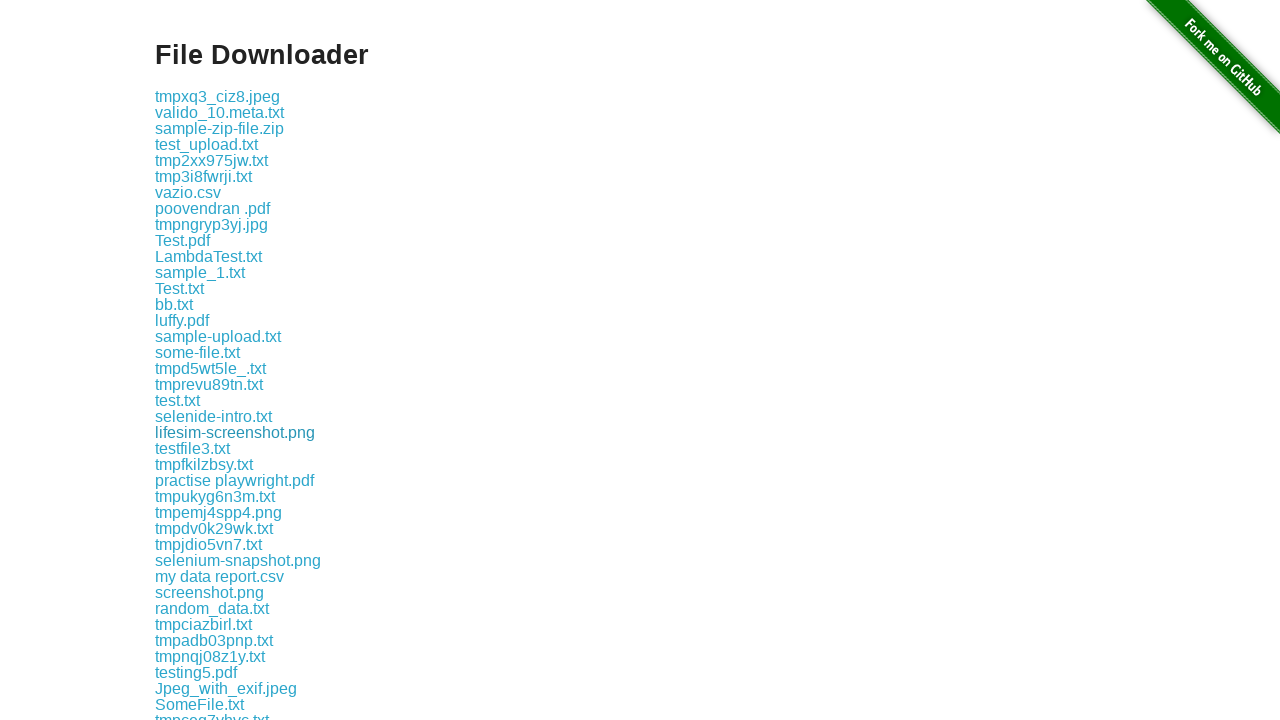

PNG file download completed
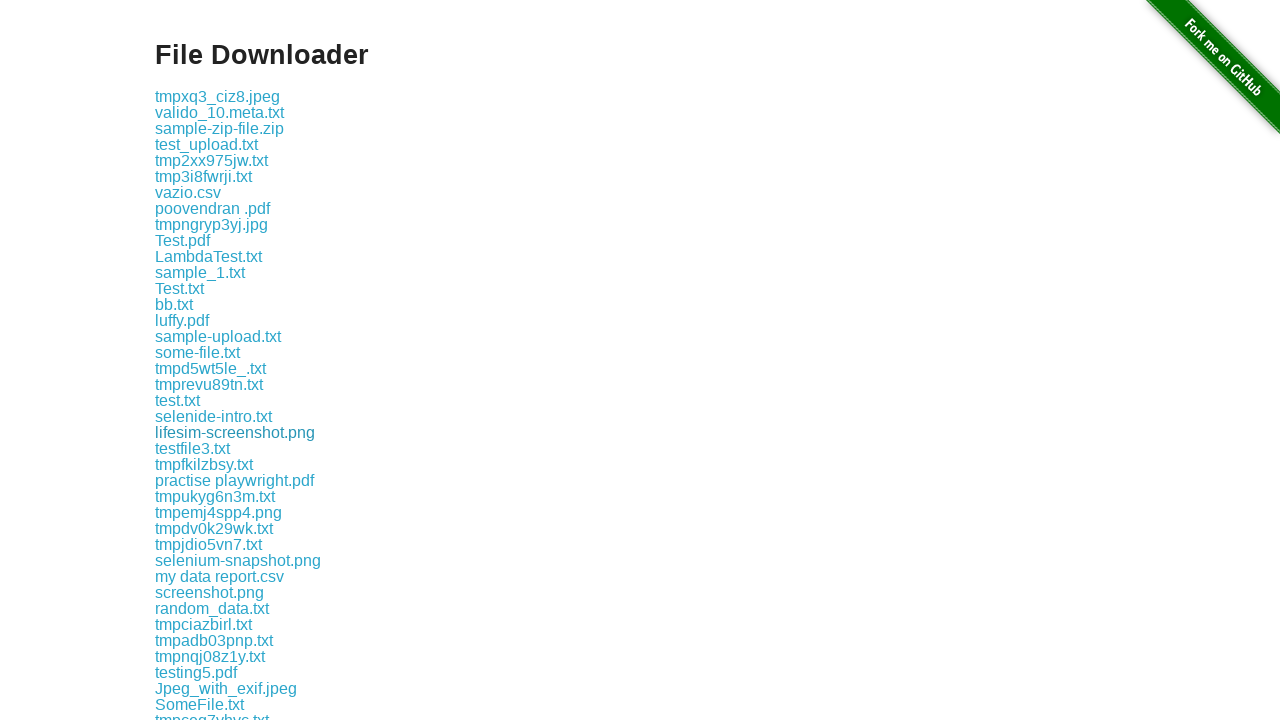

Saved downloaded PNG file to temporary location: /tmp/lifesim-screenshot.png
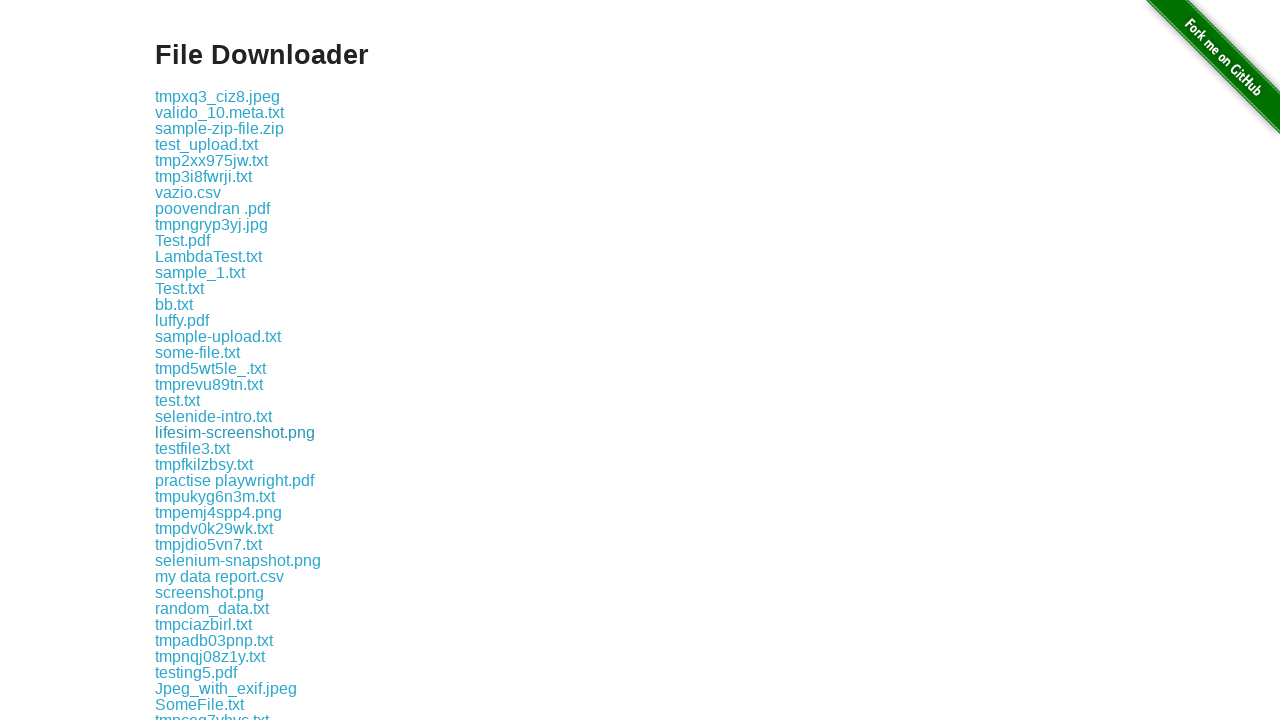

Navigated to file upload page
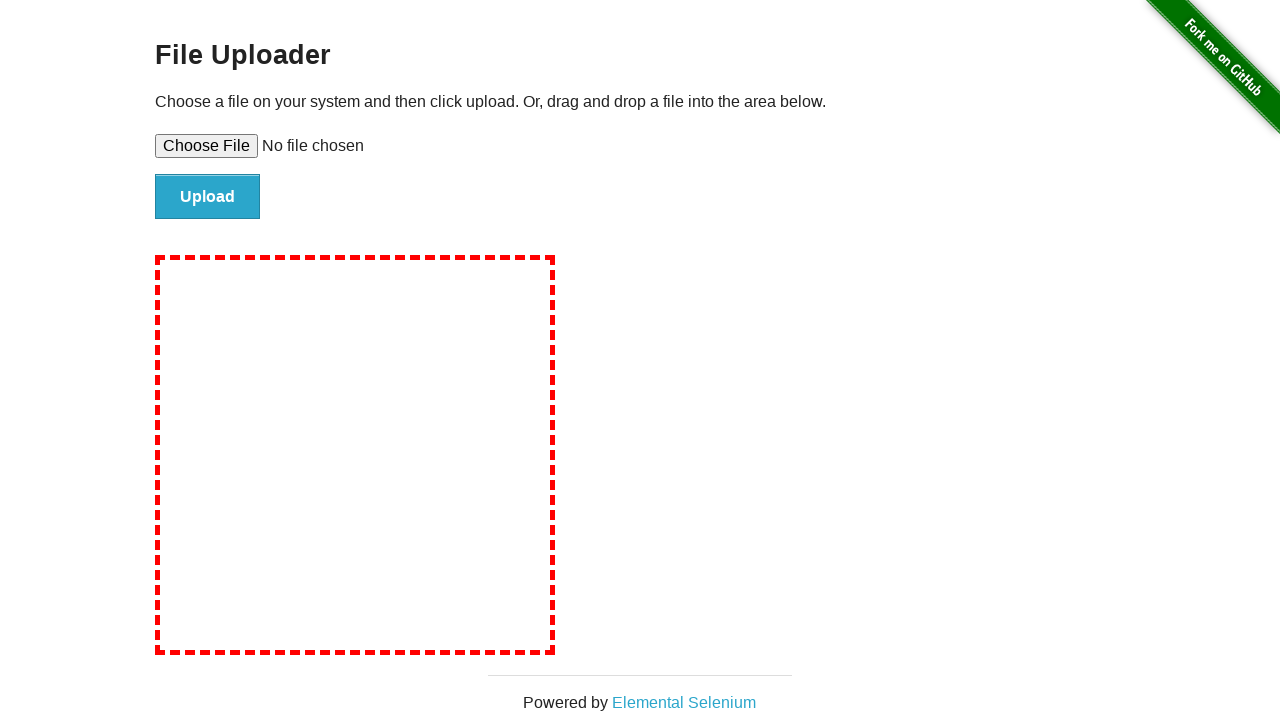

Selected downloaded PNG file for upload
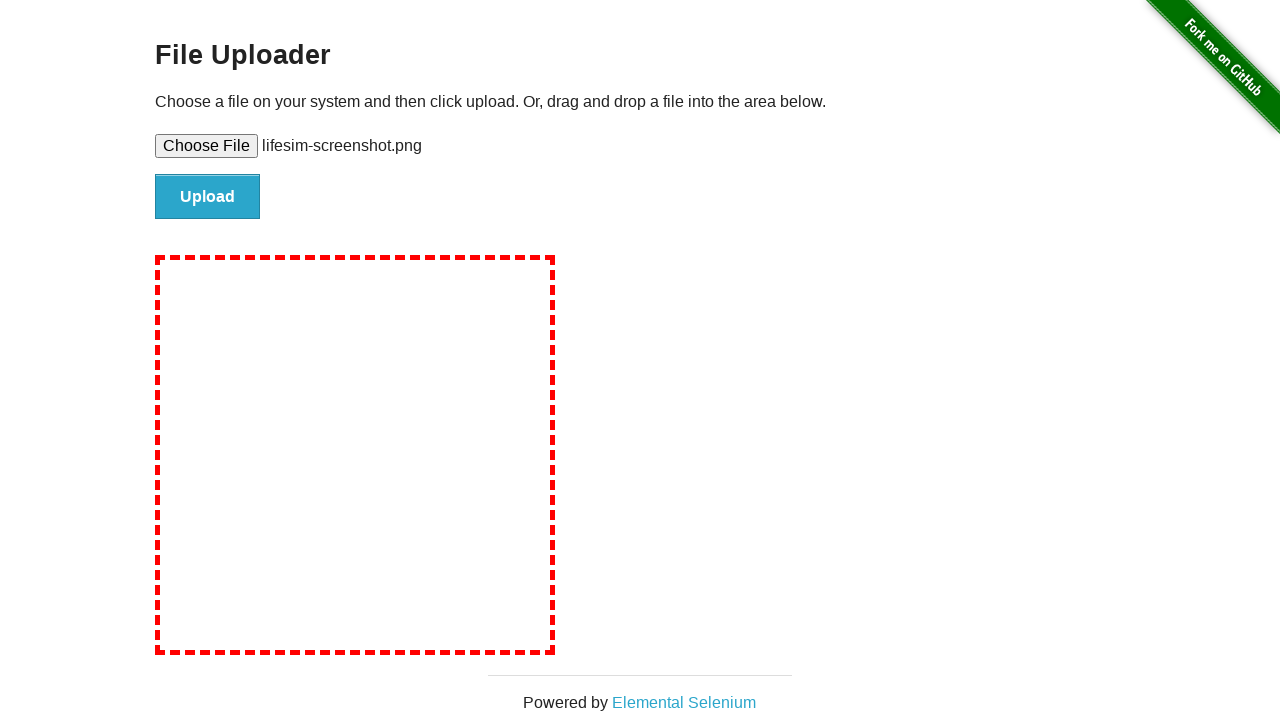

Clicked upload button to submit file at (208, 197) on #file-submit
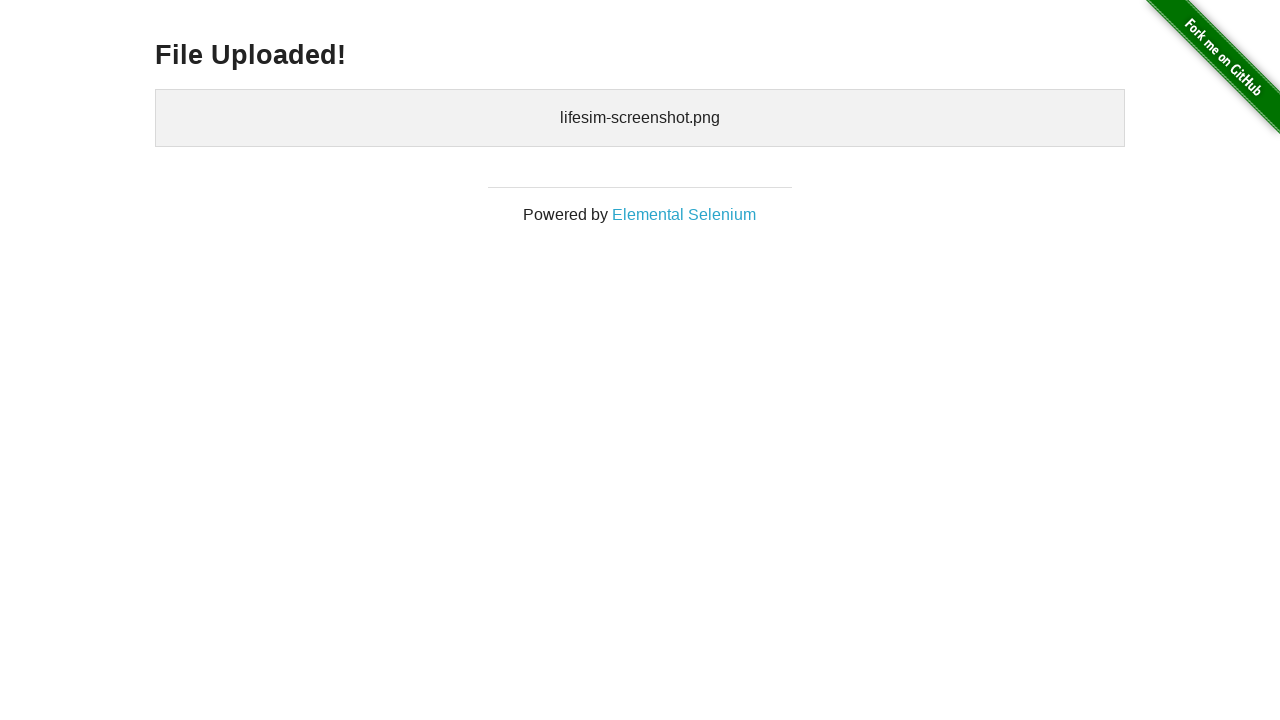

Waited for file upload to complete
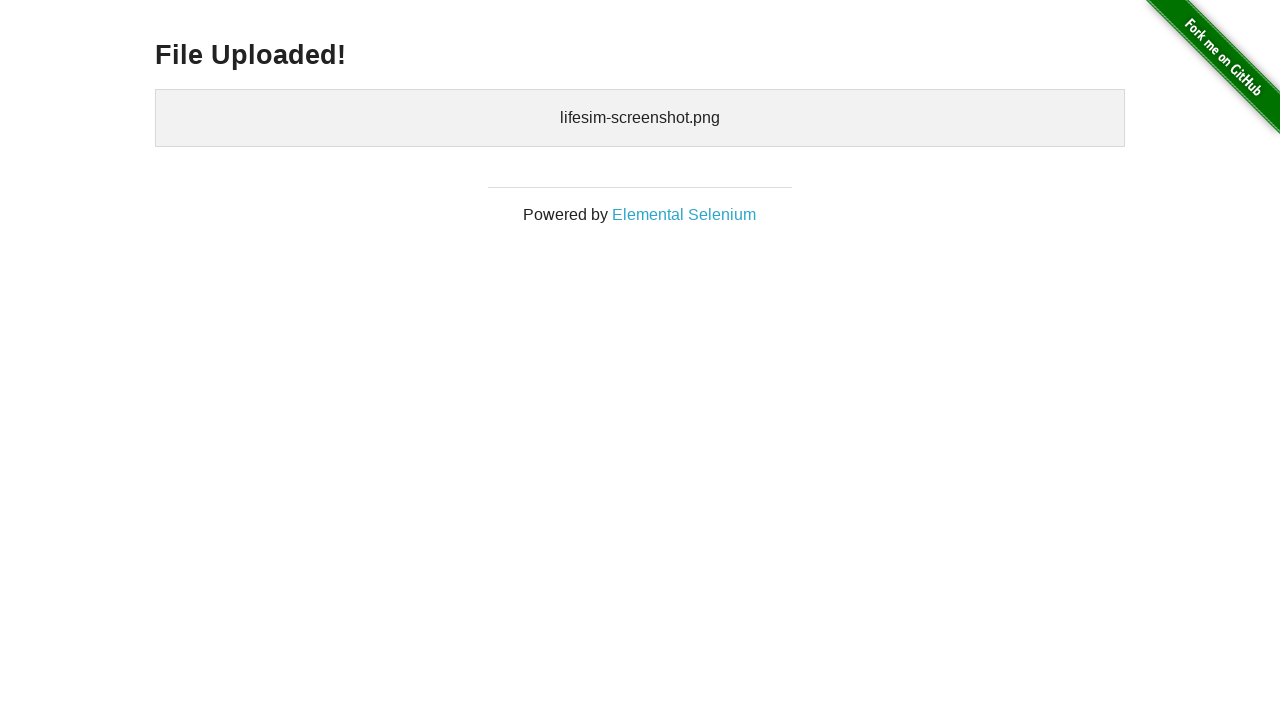

Cleaned up temporary file
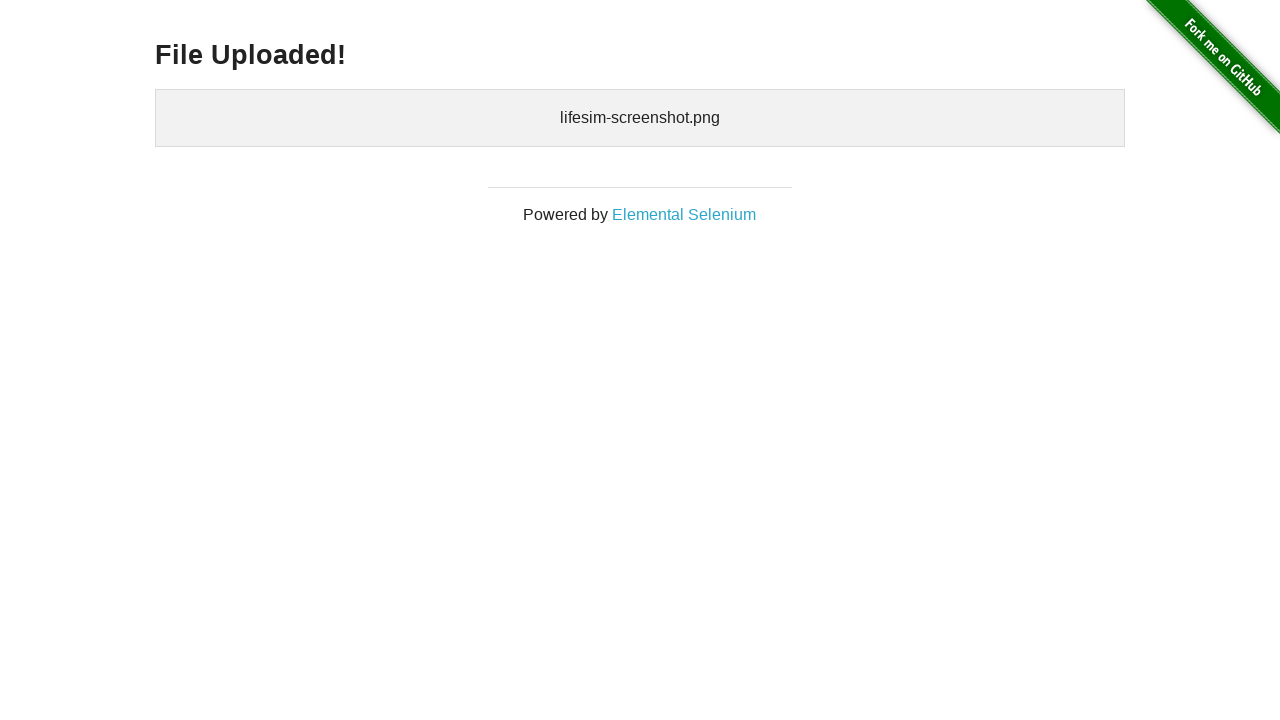

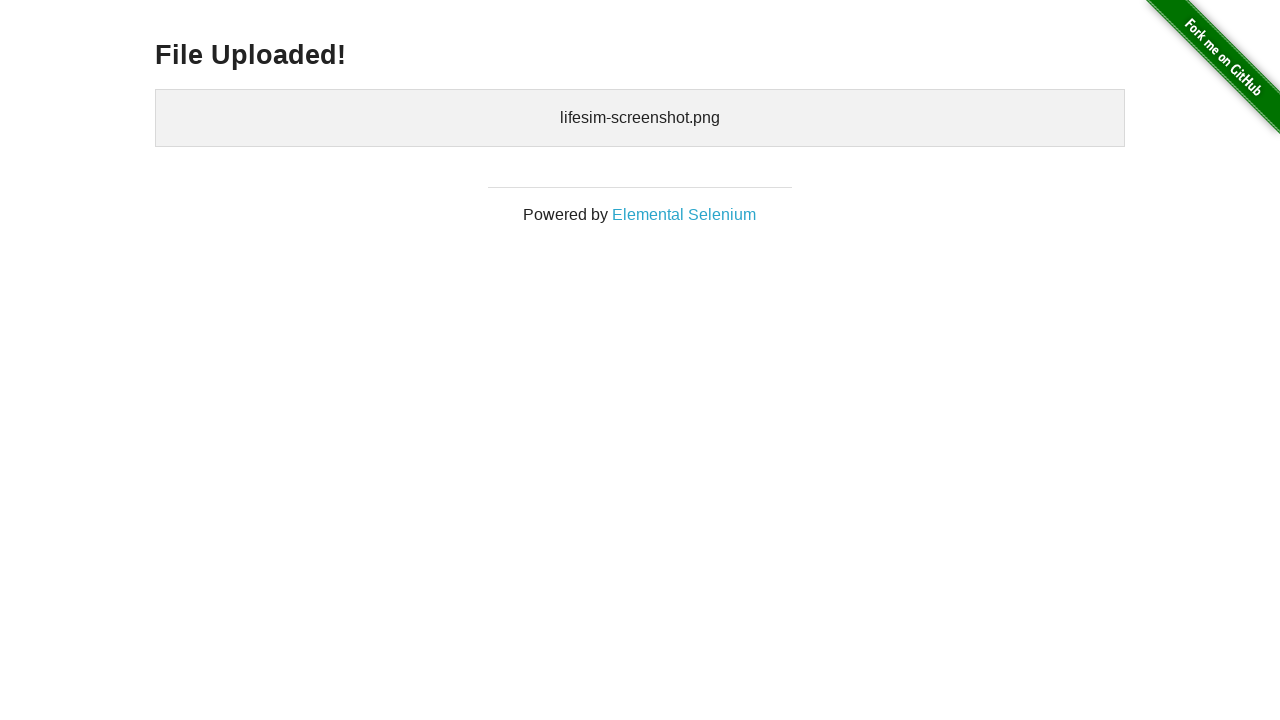